Tests keyboard input events by pressing a key and performing keyboard shortcuts (Ctrl+A to select all, Ctrl+C to copy) on an input events training page.

Starting URL: https://www.training-support.net/selenium/input-events

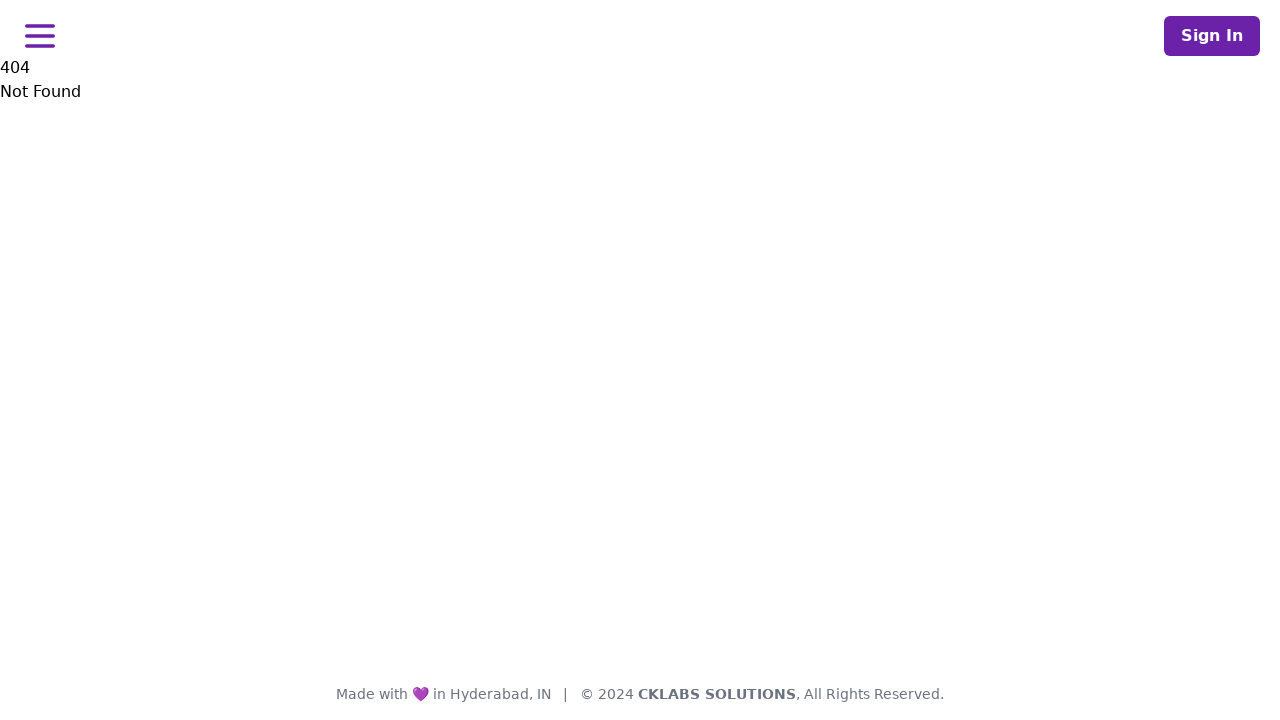

Pressed key 'A' (first name initial)
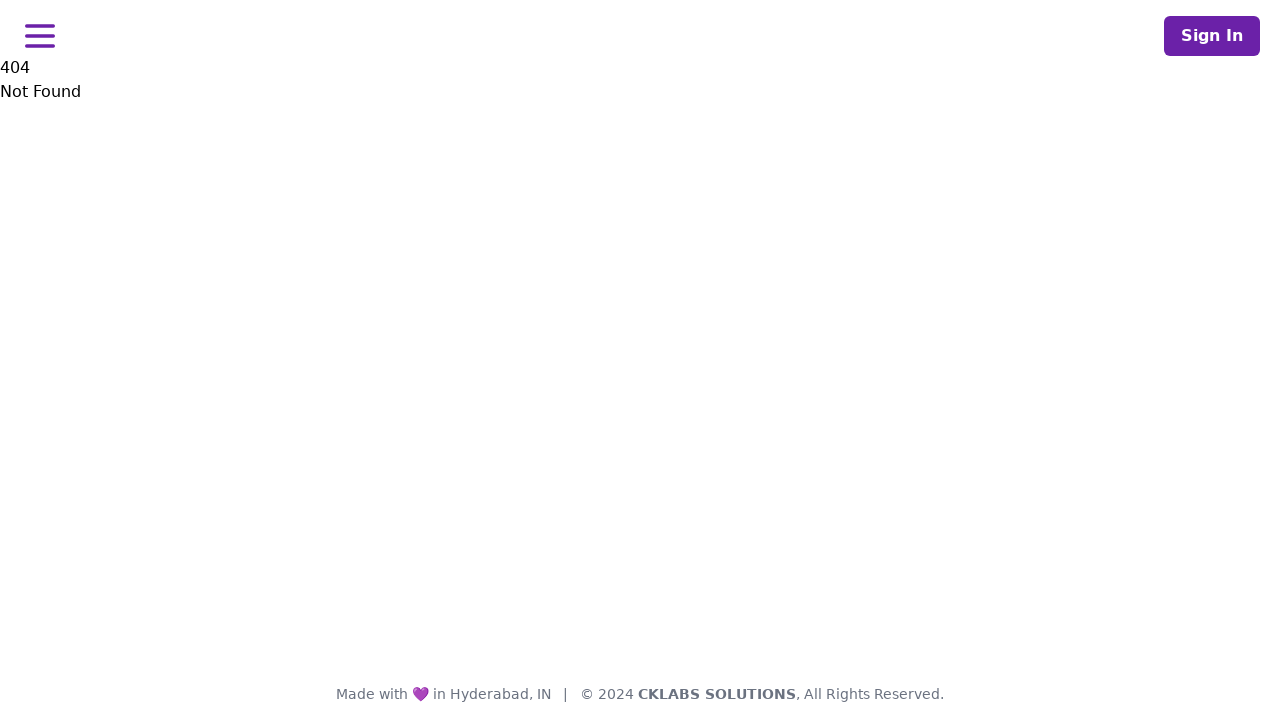

Held down Control key
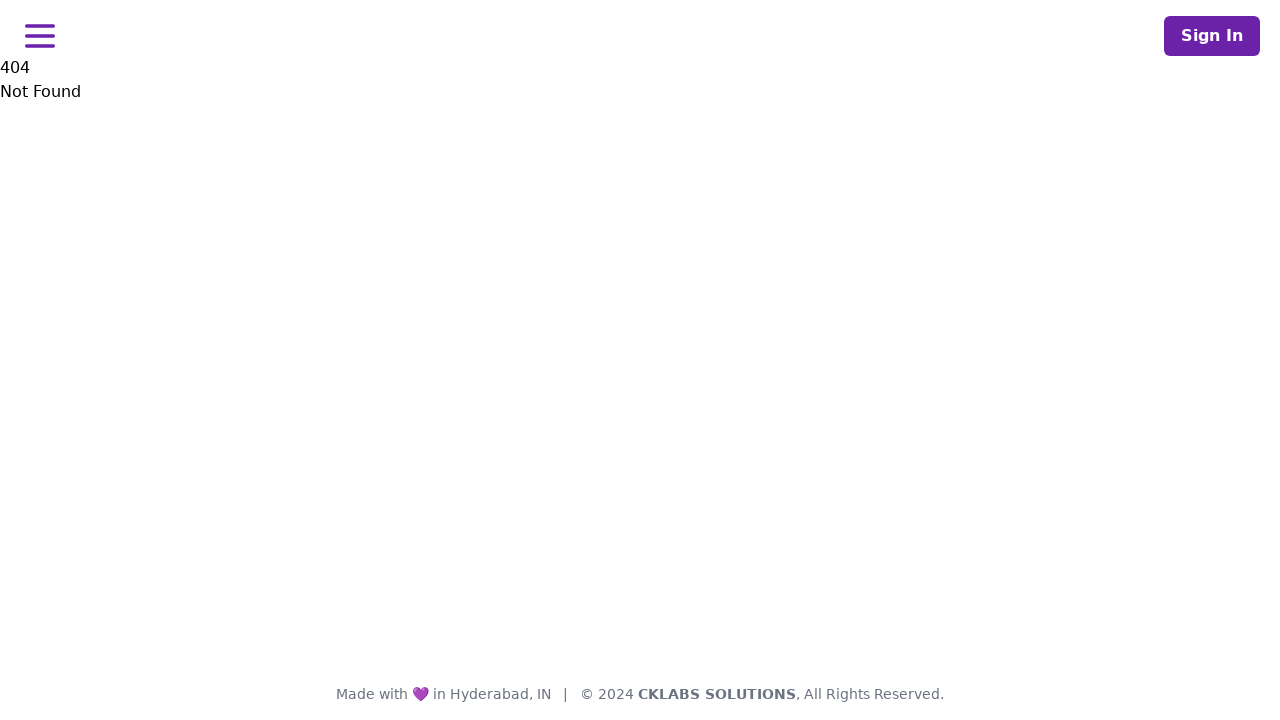

Pressed 'a' while Control held (Ctrl+A select all)
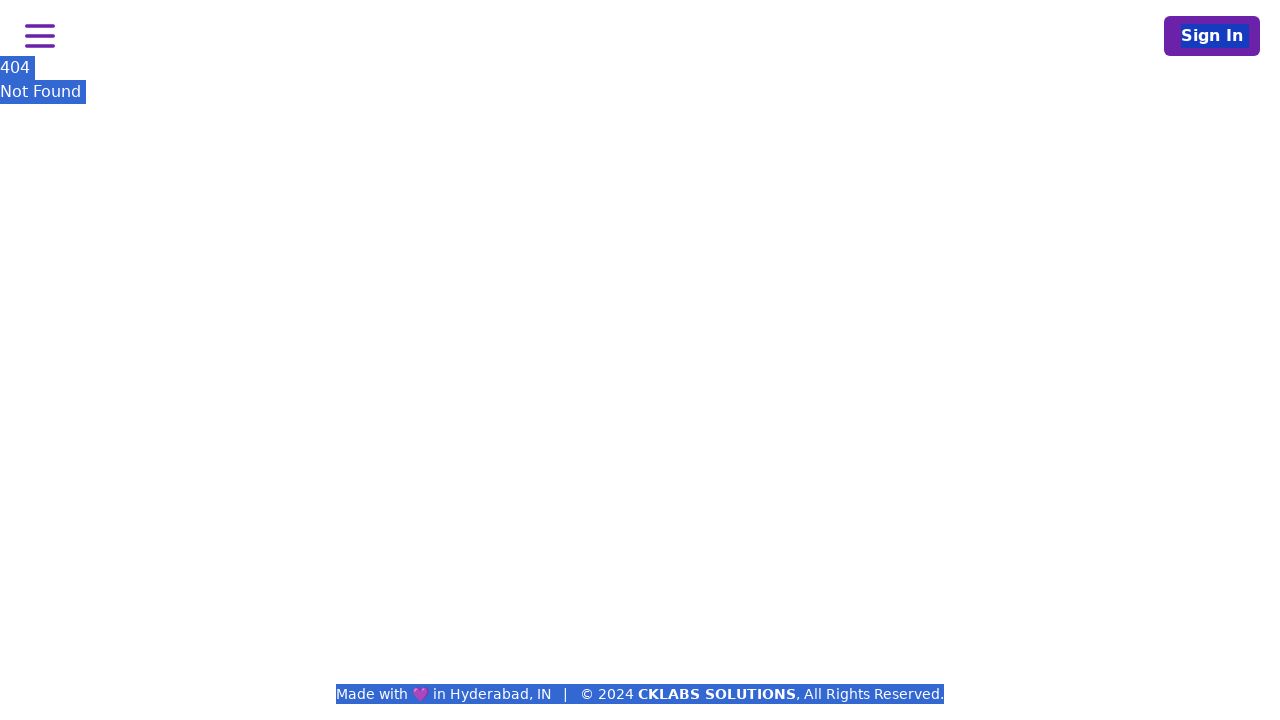

Pressed 'c' while Control held (Ctrl+C copy)
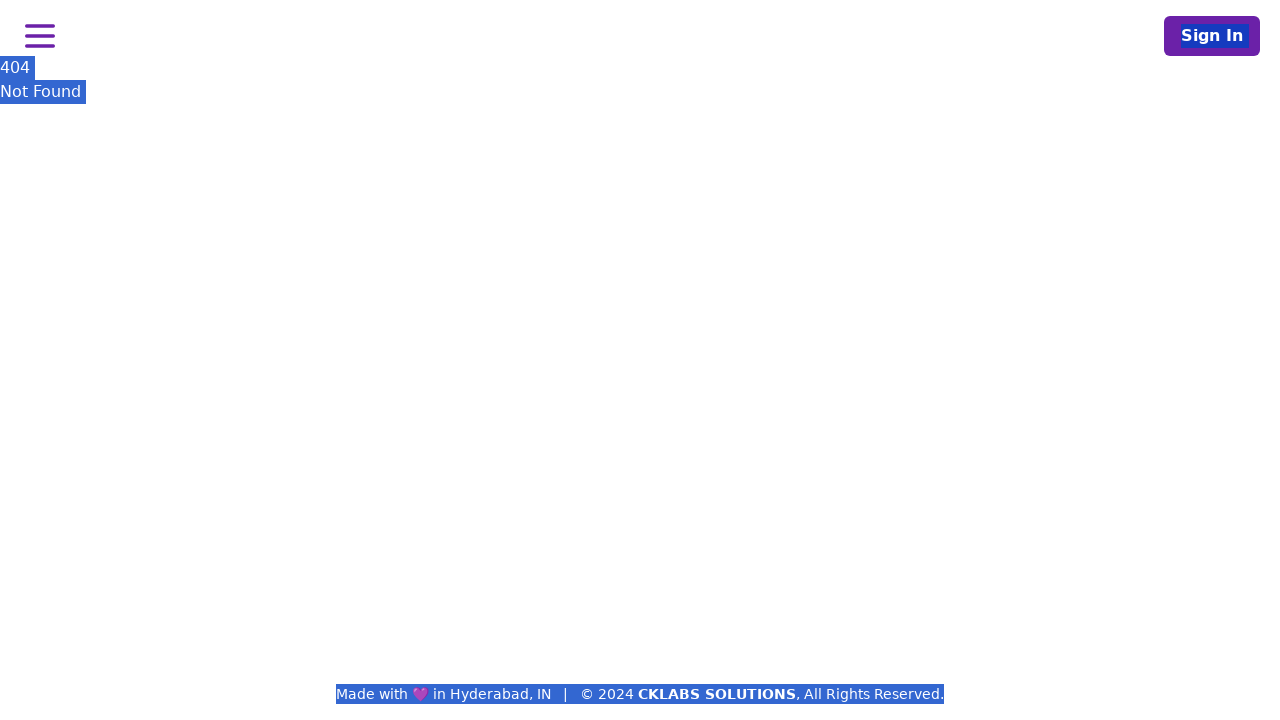

Released Control key
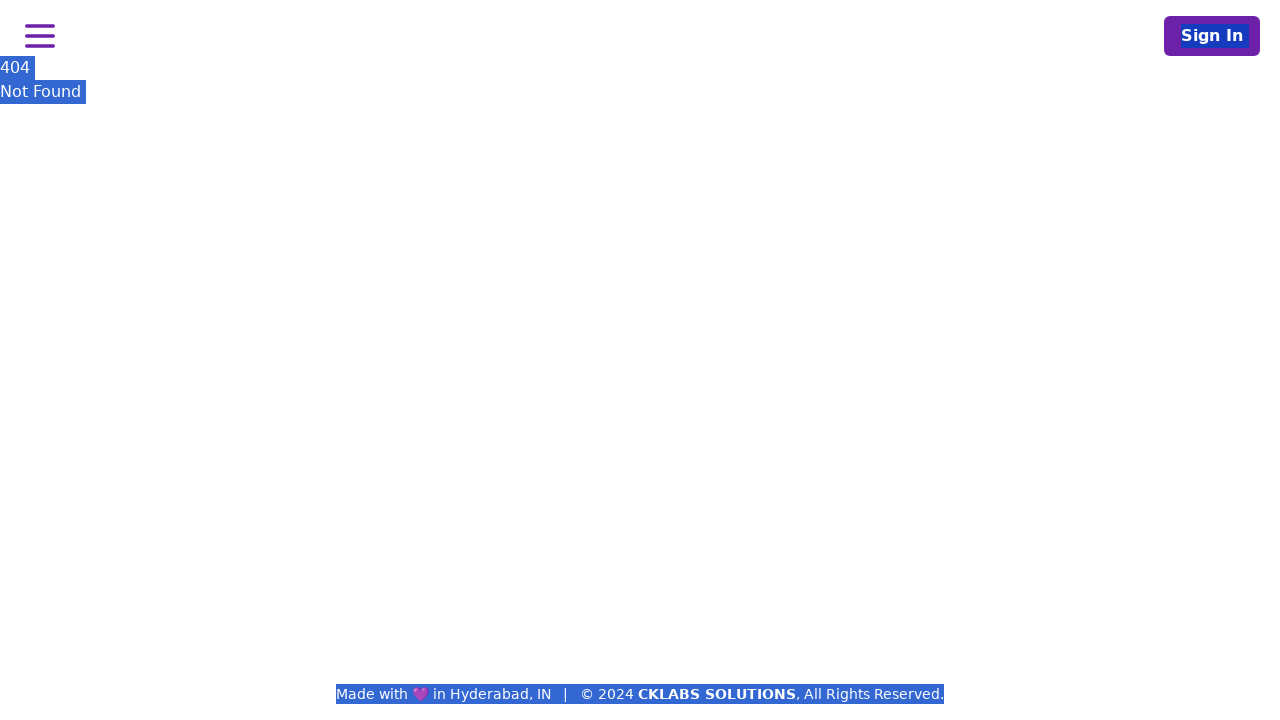

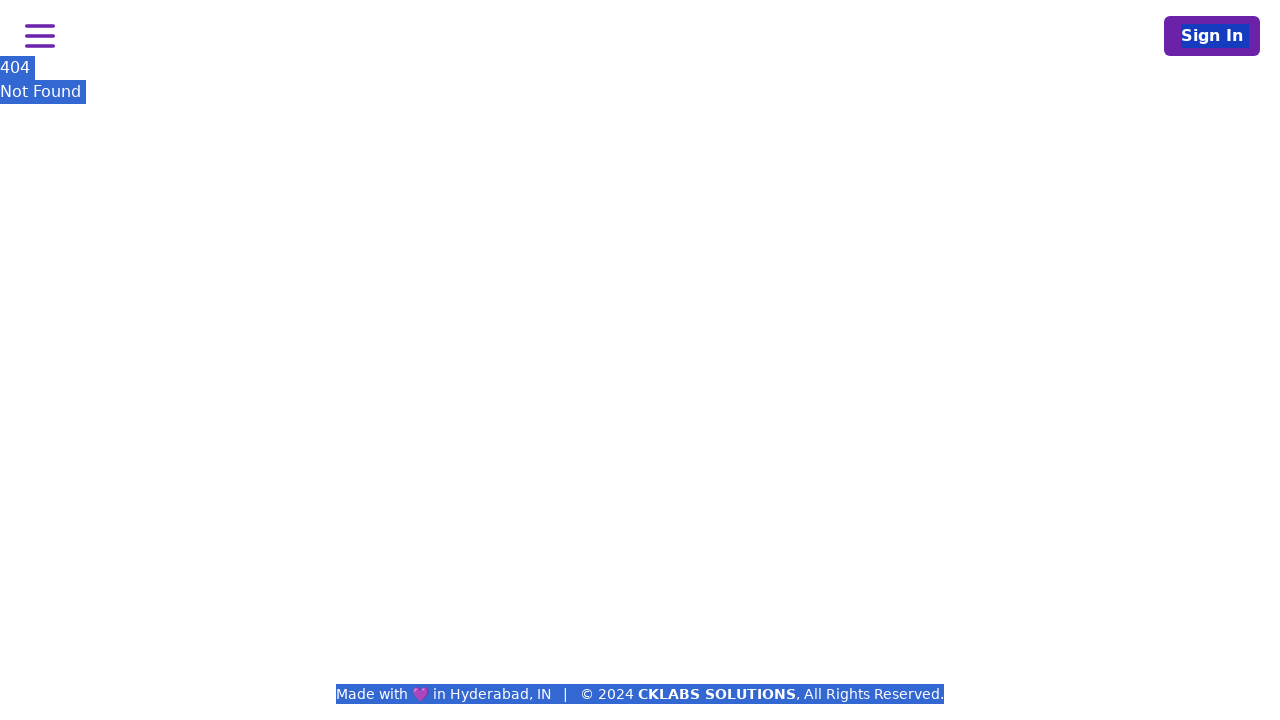